Tests dropdown functionality by selecting an option and verifying the selection was successful

Starting URL: https://the-internet.herokuapp.com/dropdown

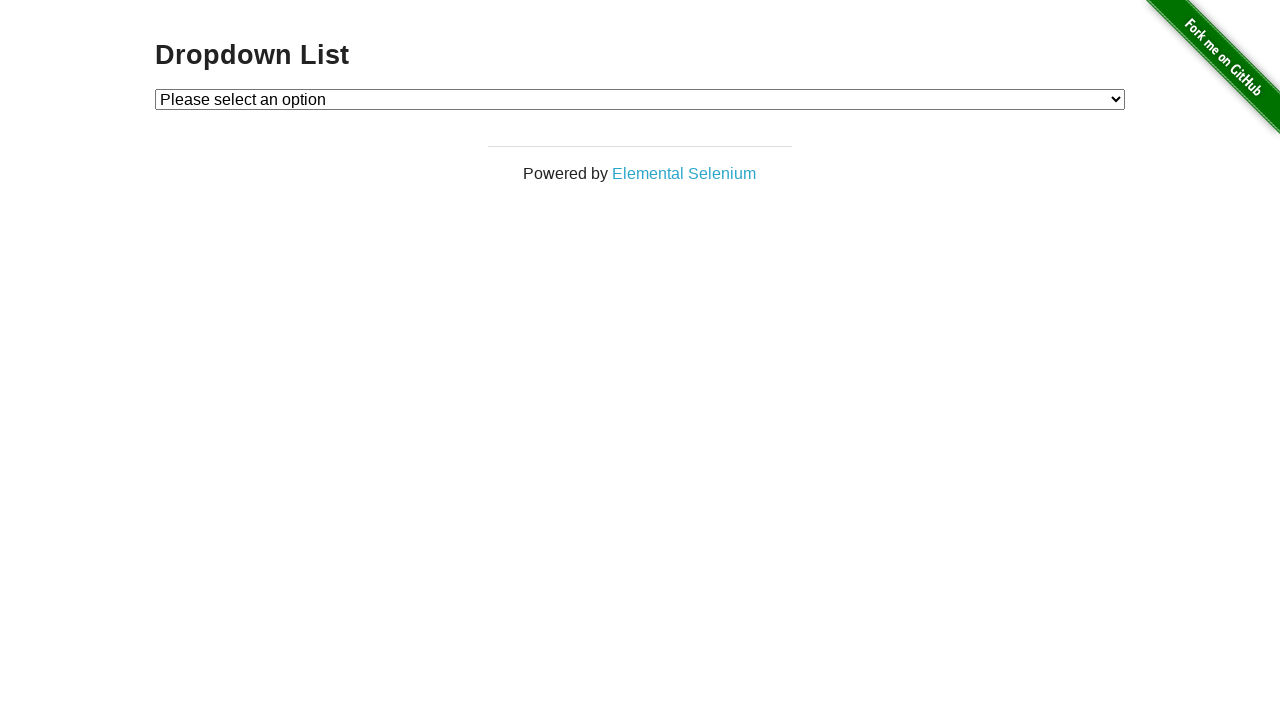

Verified page title is 'The Internet'
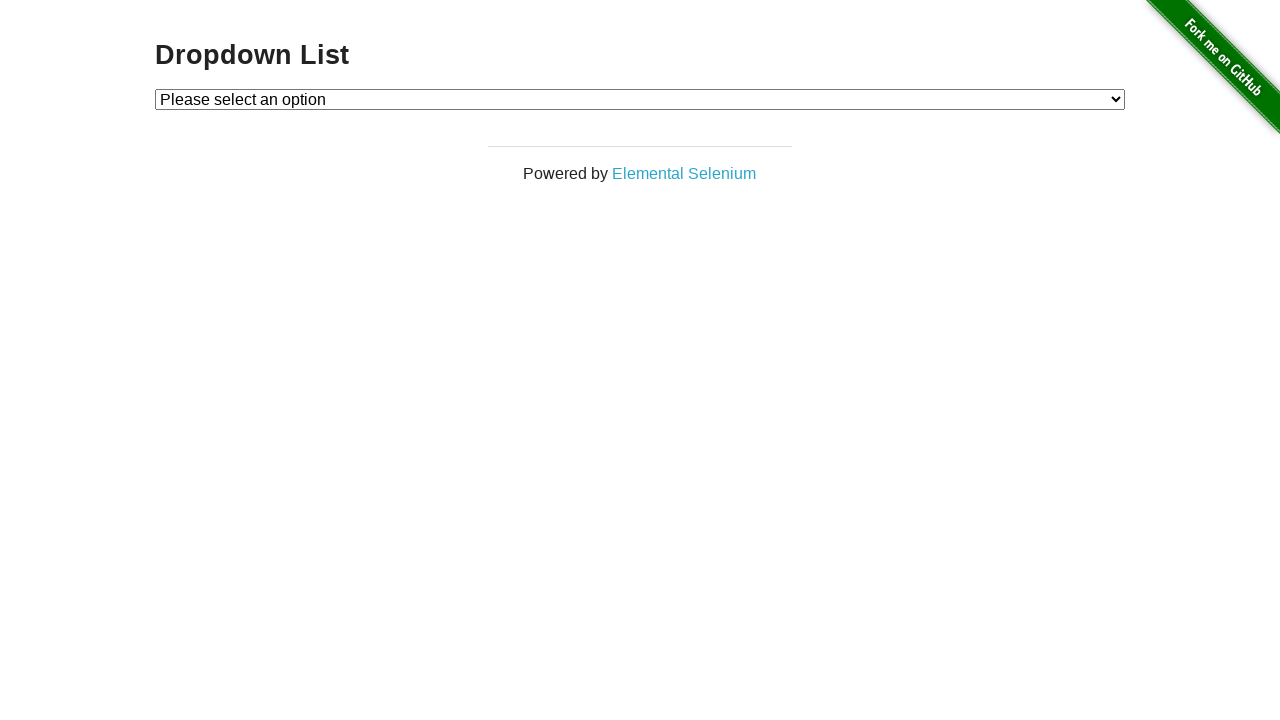

Located dropdown element with id 'dropdown'
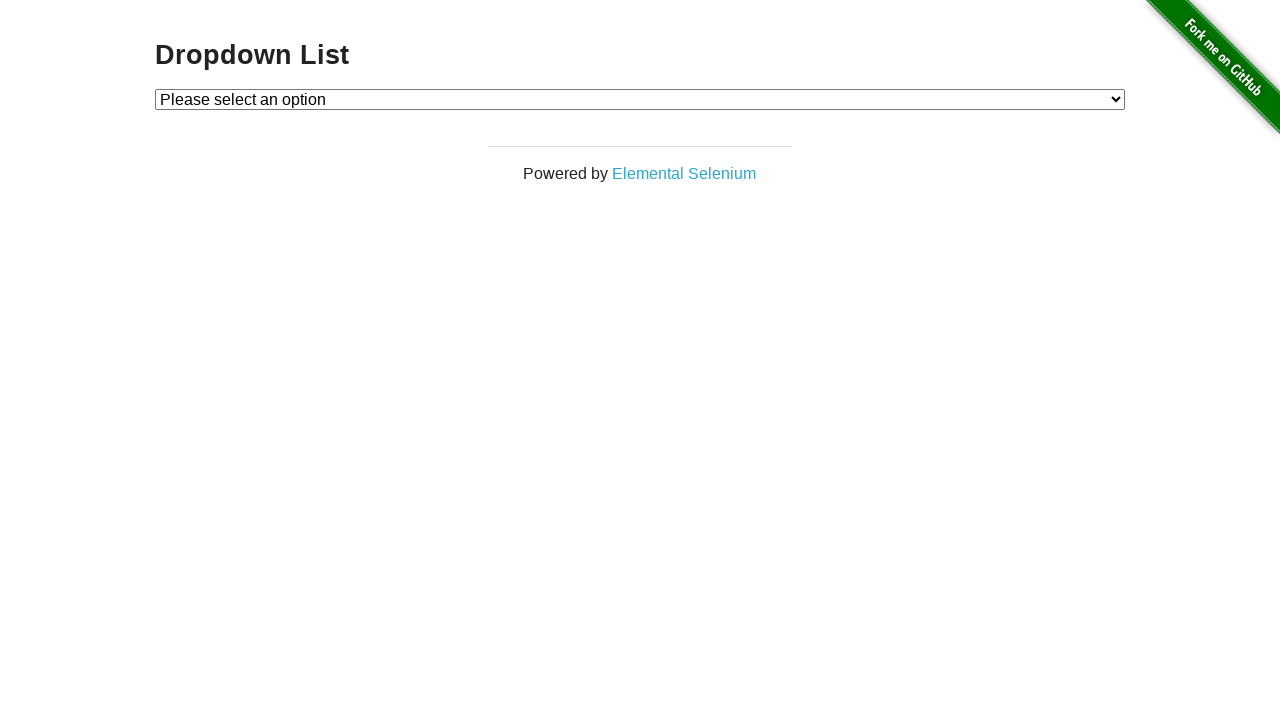

Selected option with value '1' from dropdown on select#dropdown
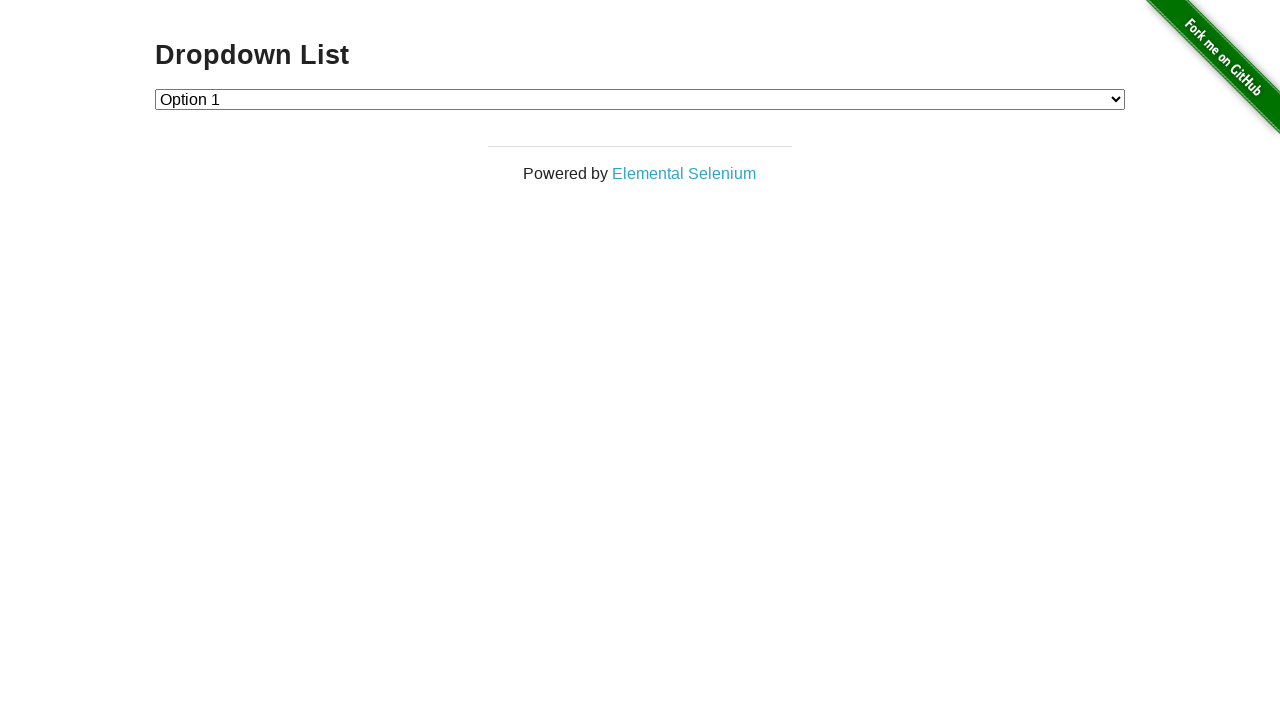

Verified dropdown has value '1' selected
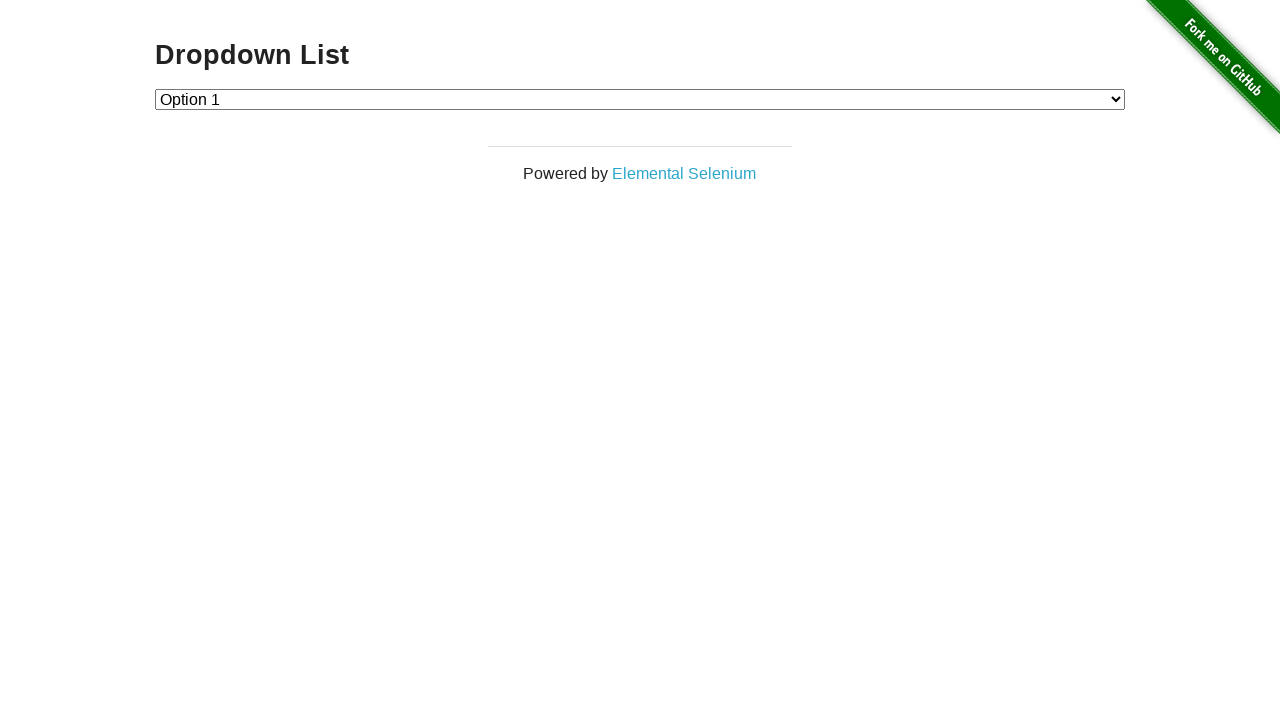

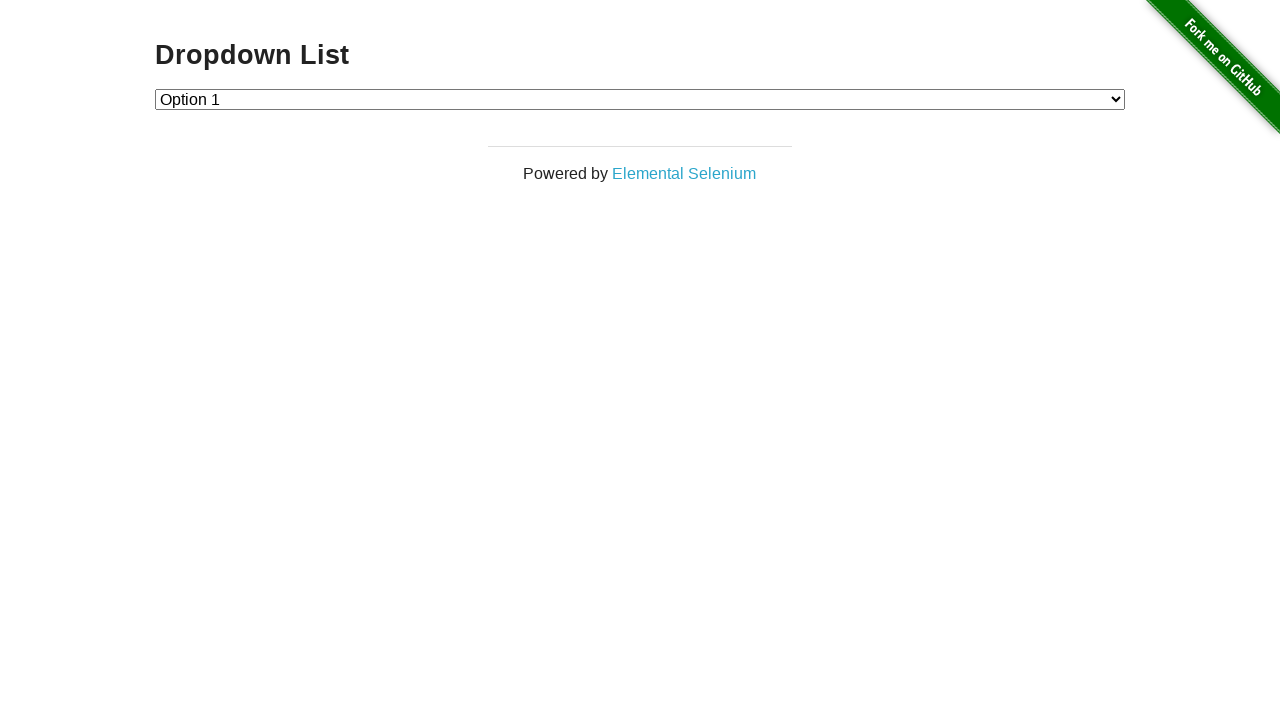